Navigates to Apple website, clicks on iPhone link, and verifies that all links on the iPhone page are accessible

Starting URL: https://www.apple.com

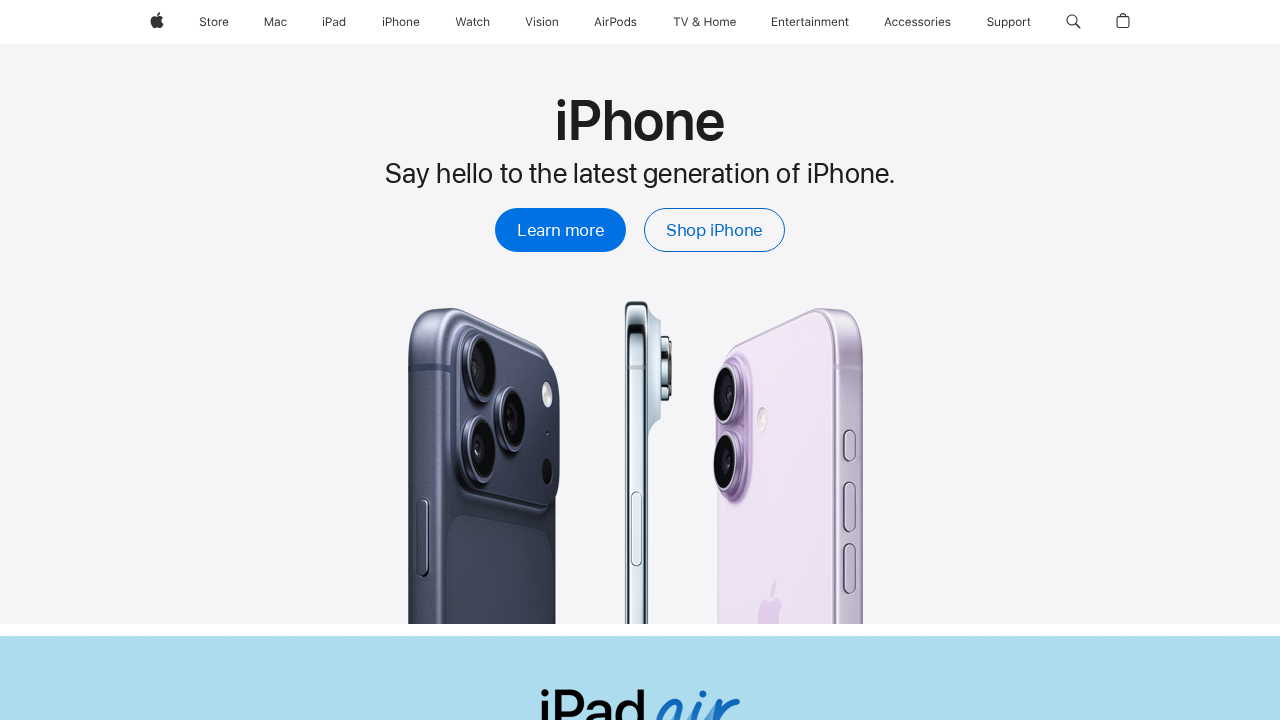

Clicked on iPhone link at (401, 22) on xpath=//span[.='iPhone']/..
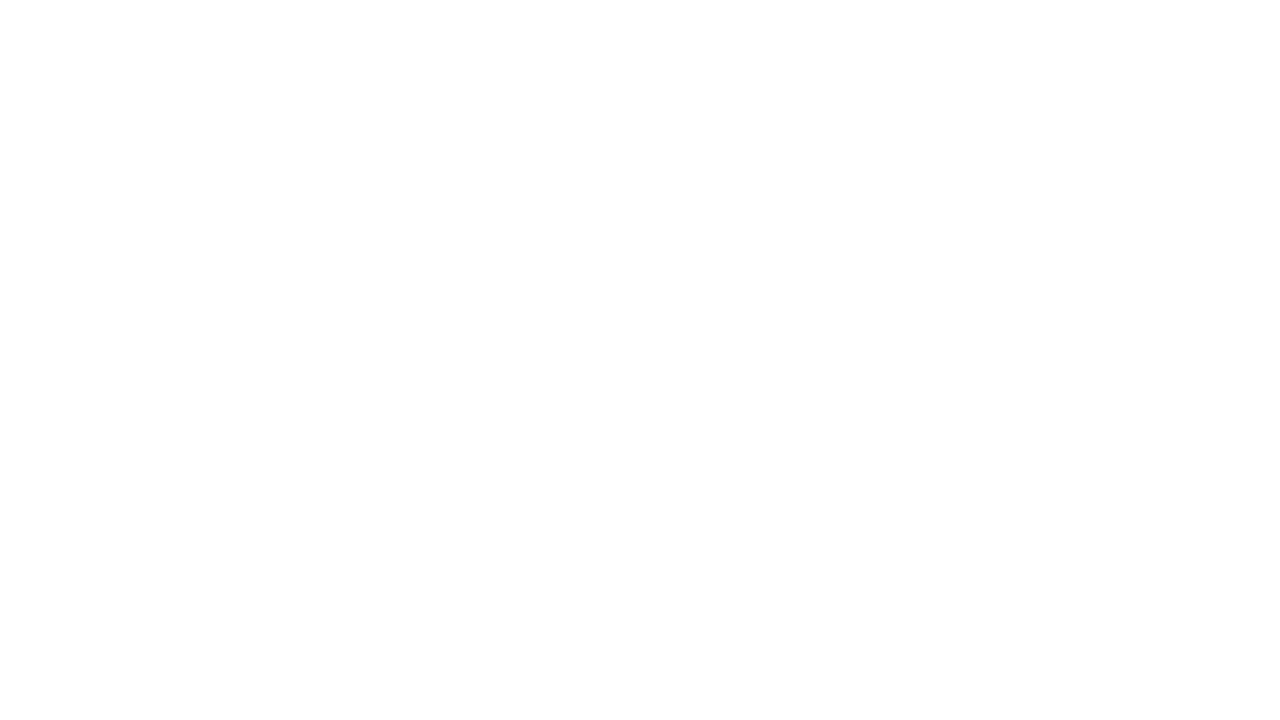

iPhone page loaded (networkidle state reached)
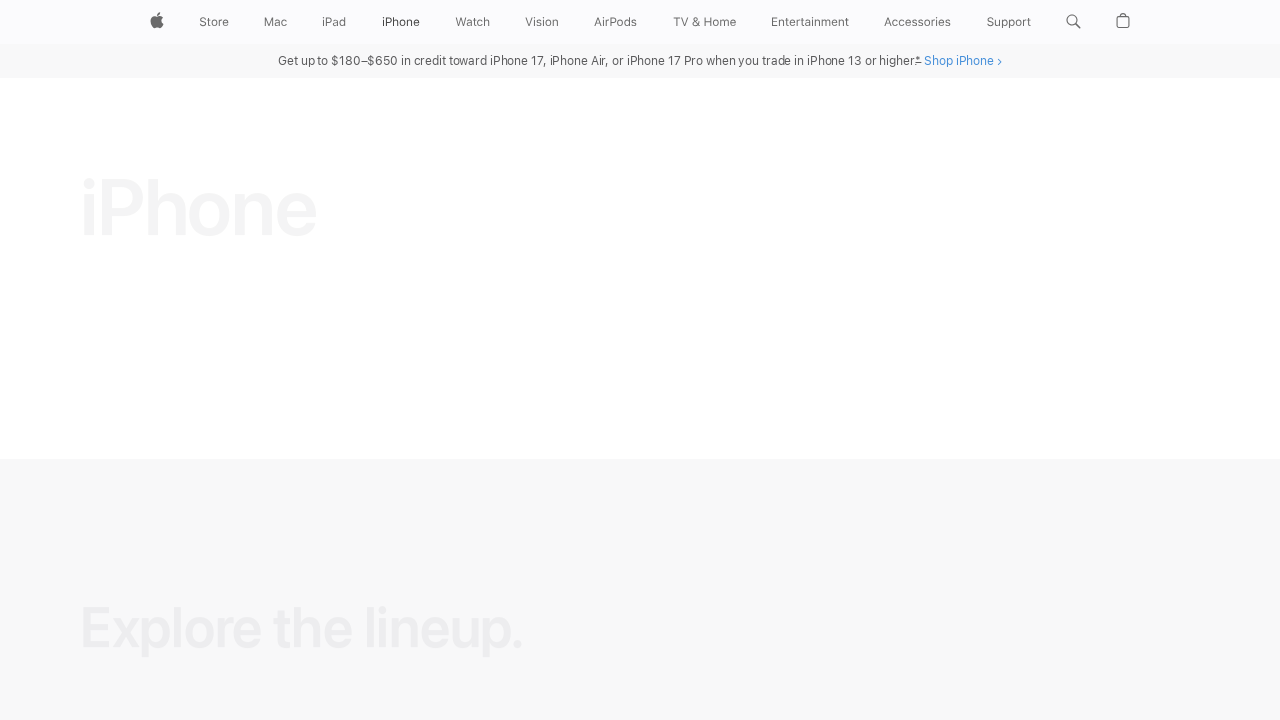

Verified all links are present on the iPhone page
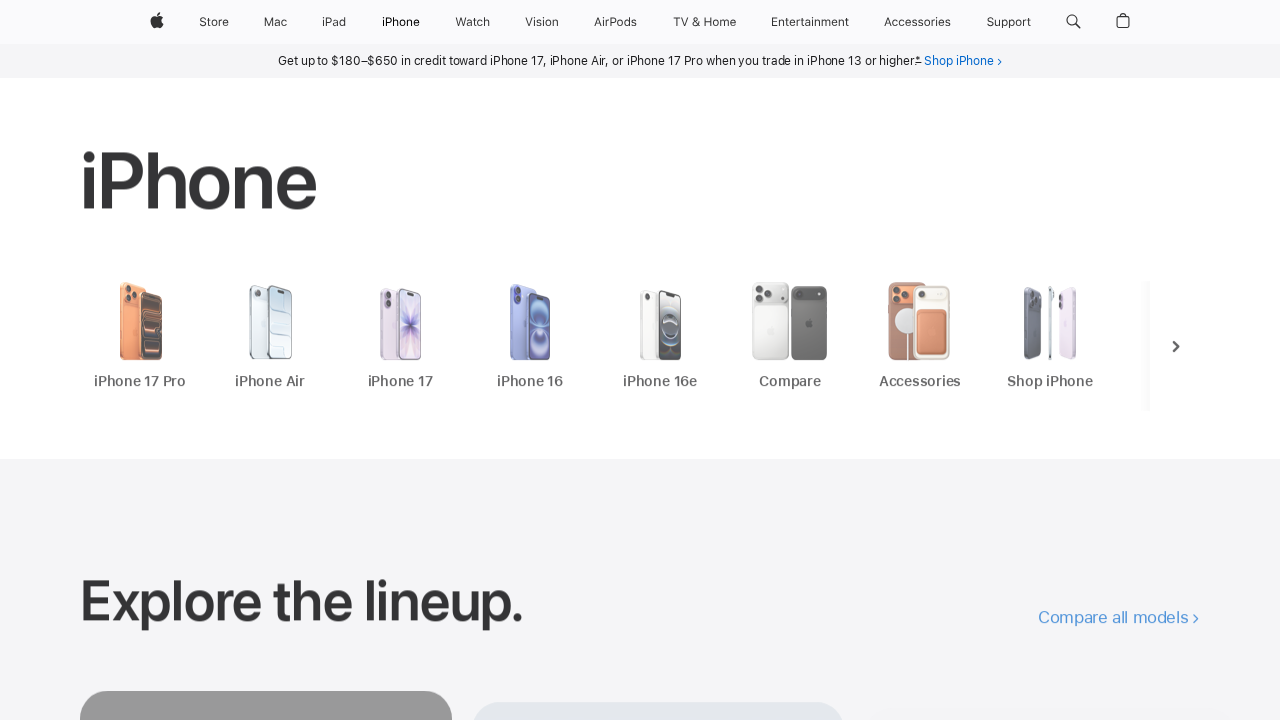

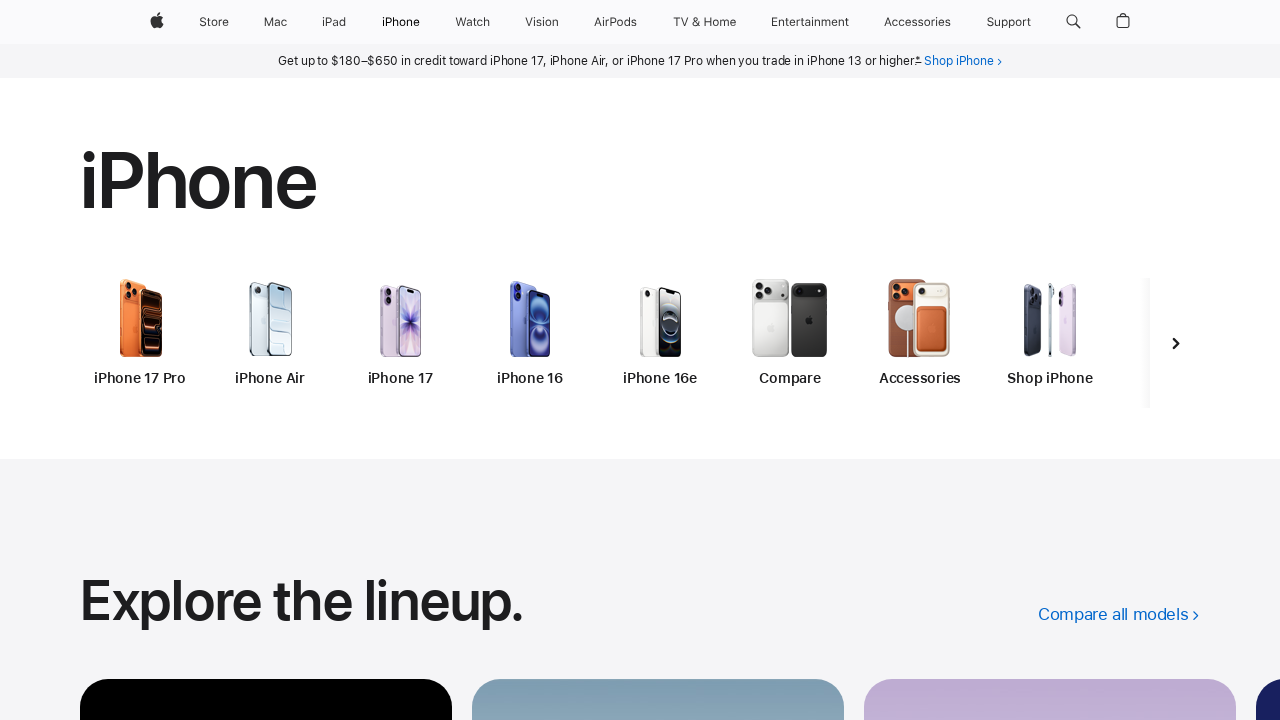